Tests the search functionality on a grocery shopping practice site by entering "Tomato" in the search field and clicking the search button.

Starting URL: https://rahulshettyacademy.com/seleniumPractise/#/

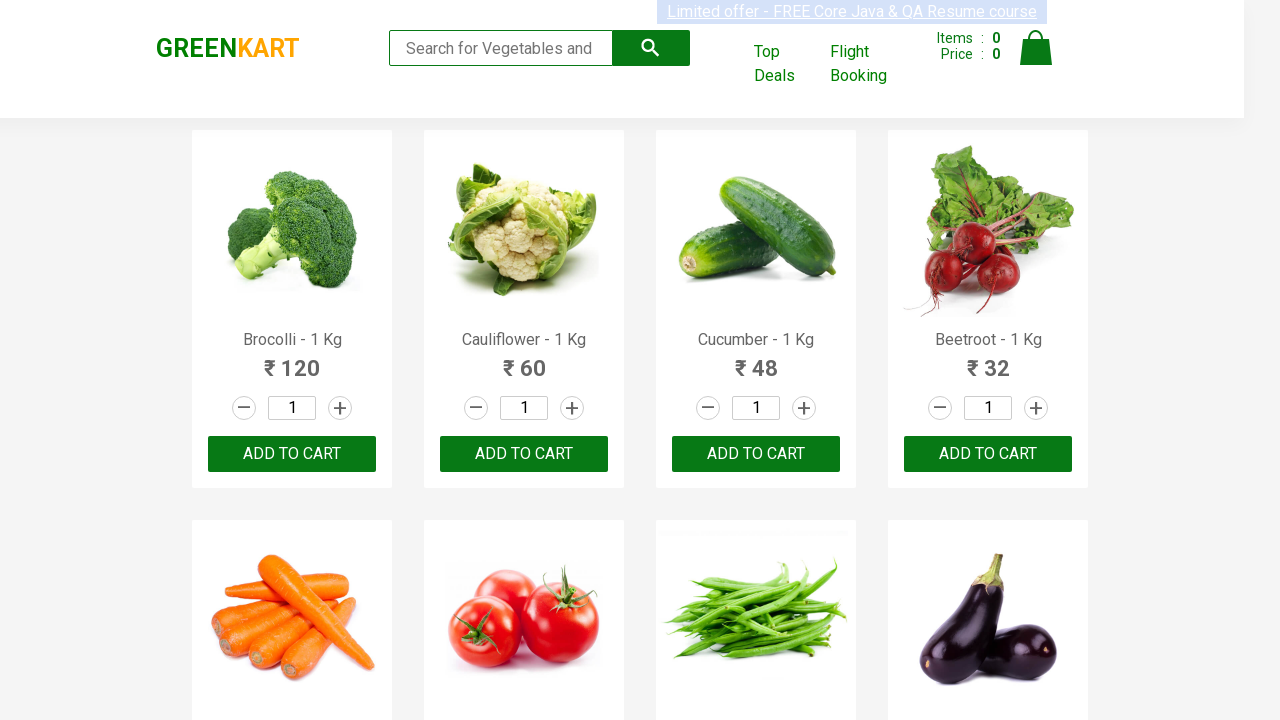

Filled search field with 'Tomato' on input.search-keyword
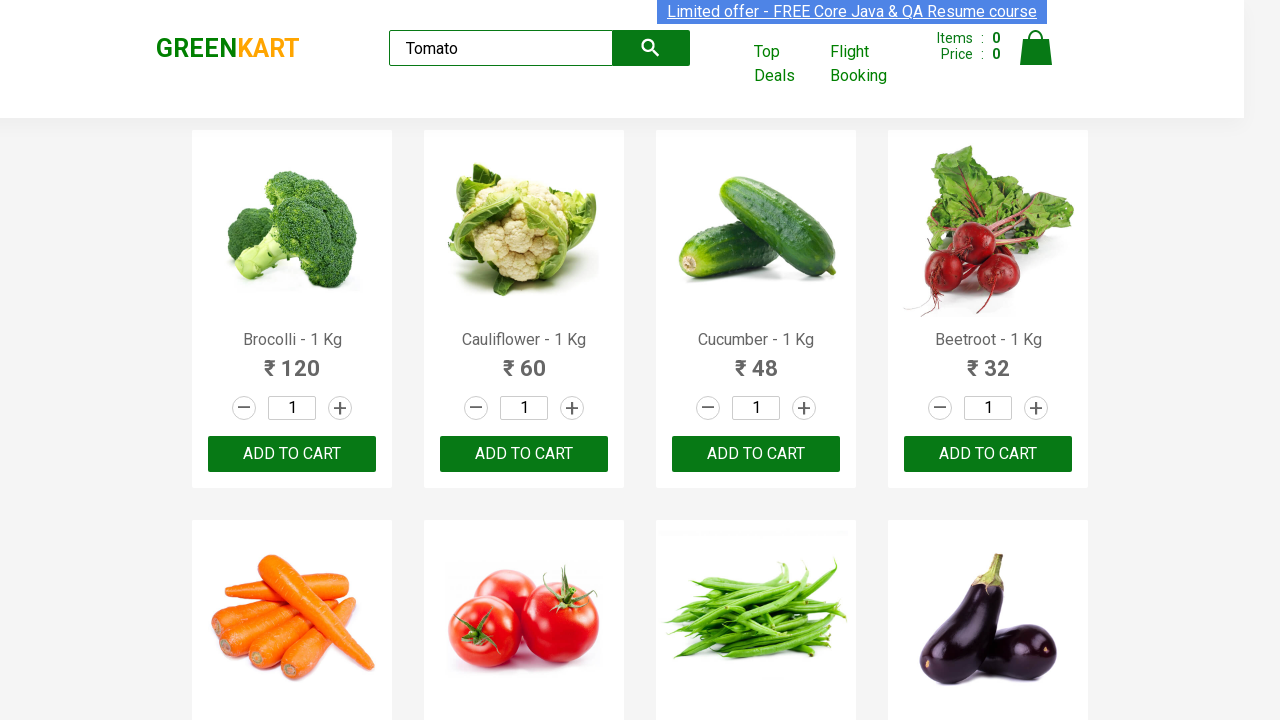

Clicked search button at (651, 48) on button.search-button
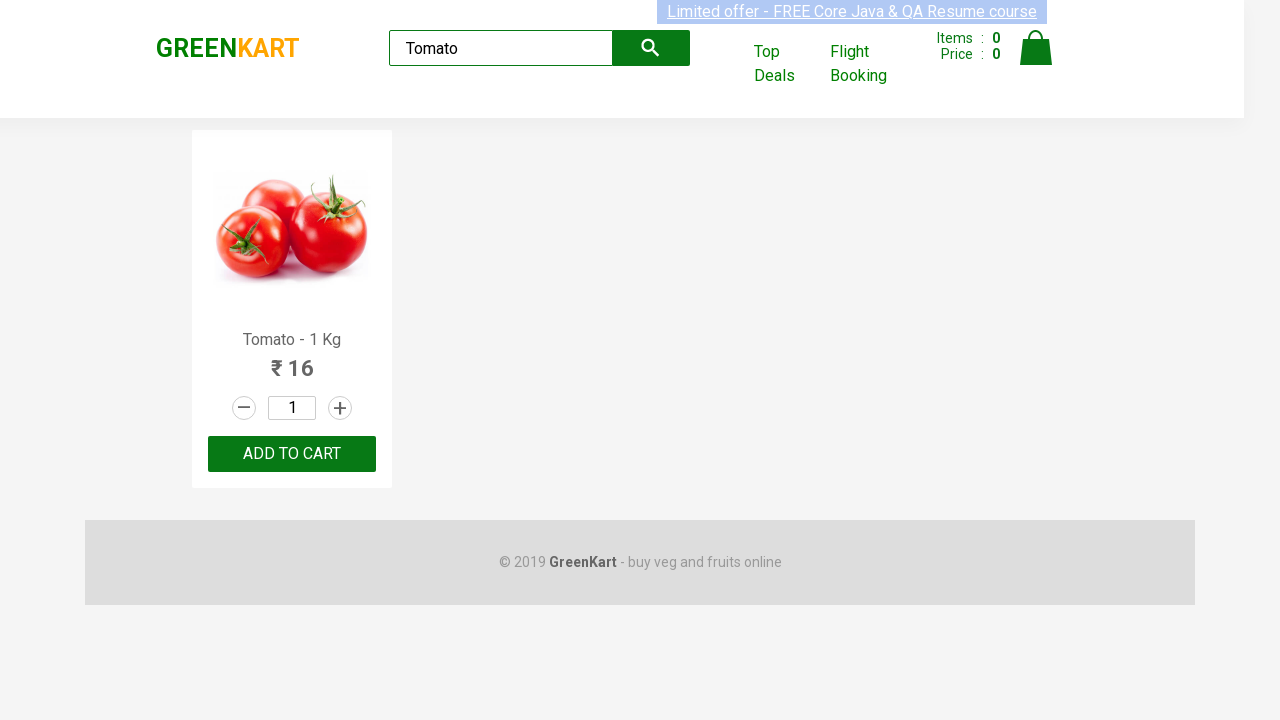

Search results loaded with product items displayed
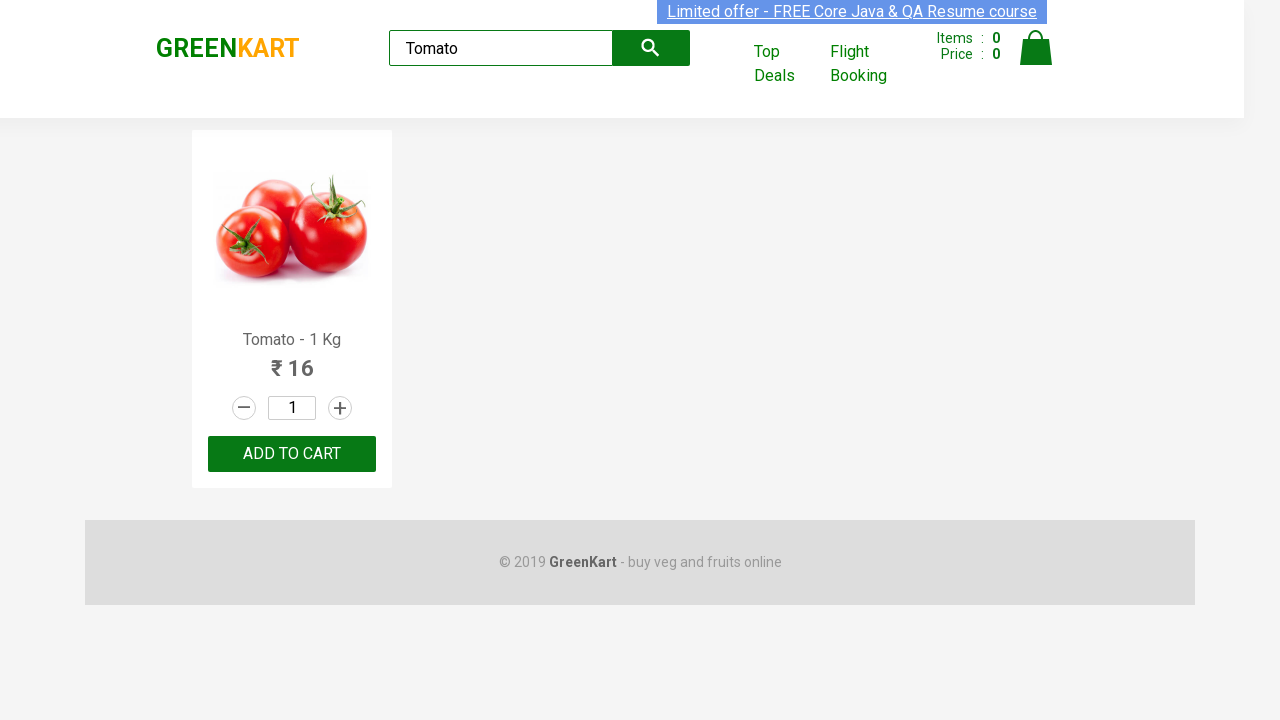

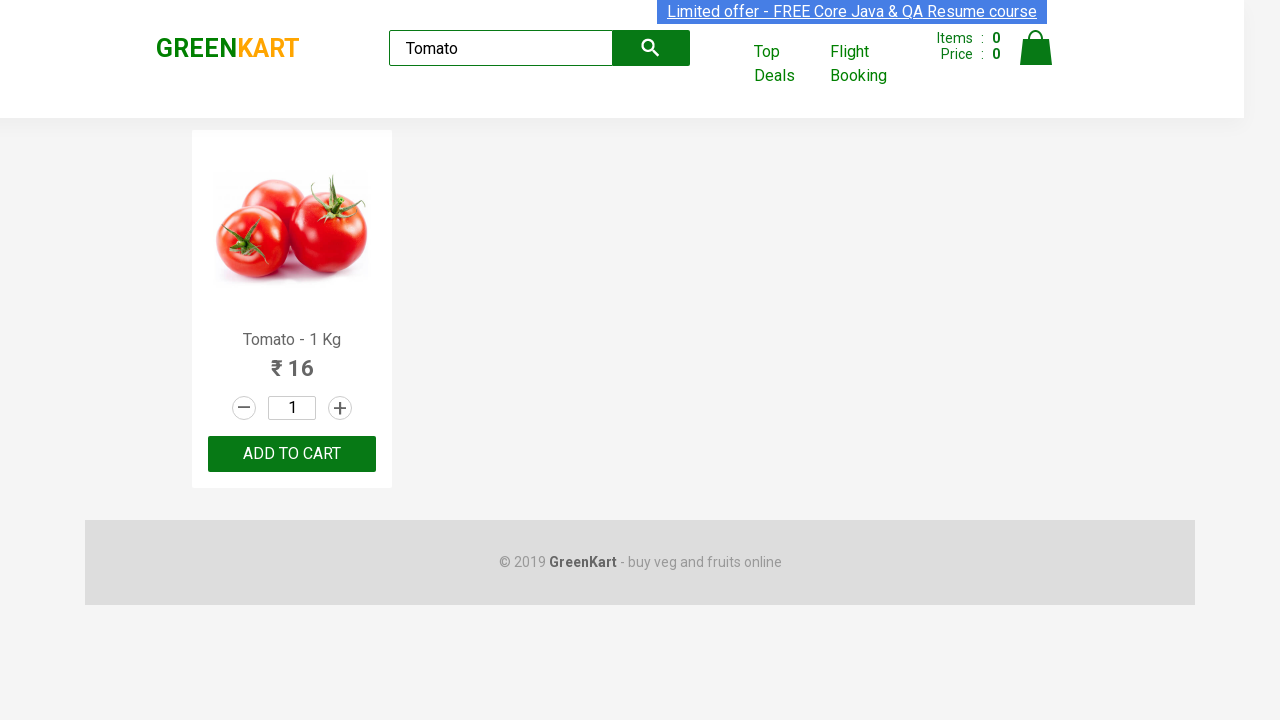